Tests adding specific products (Pista, Pears, Onion) to a shopping cart by iterating through the product list, clicking add buttons for matching items, then opening the cart and proceeding to checkout.

Starting URL: https://rahulshettyacademy.com/seleniumPractise/#/

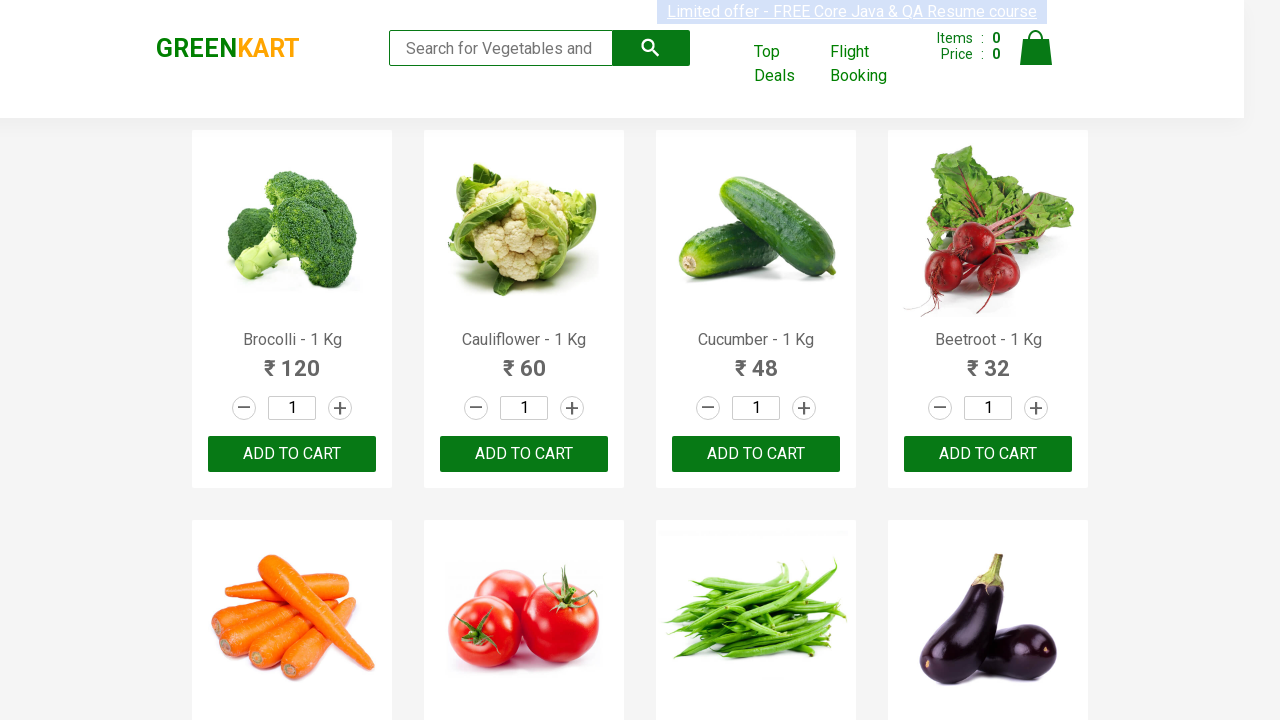

Waited for product list to load
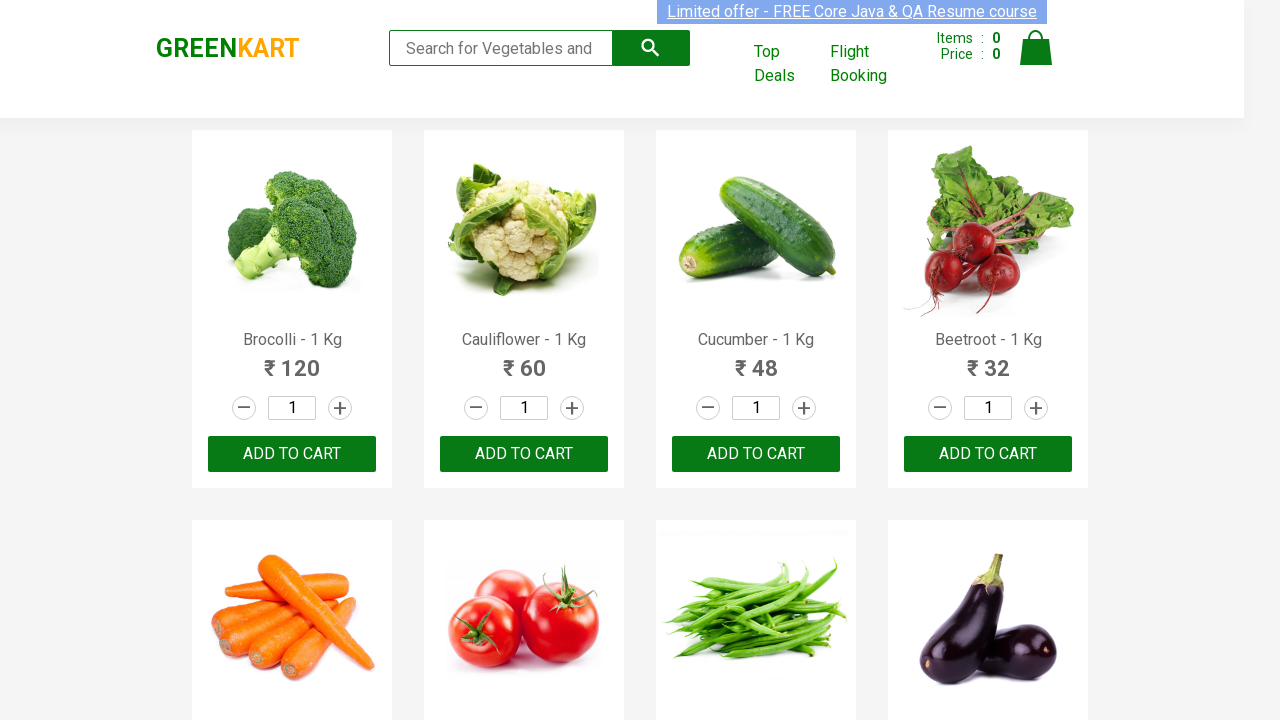

Retrieved all product elements from the page
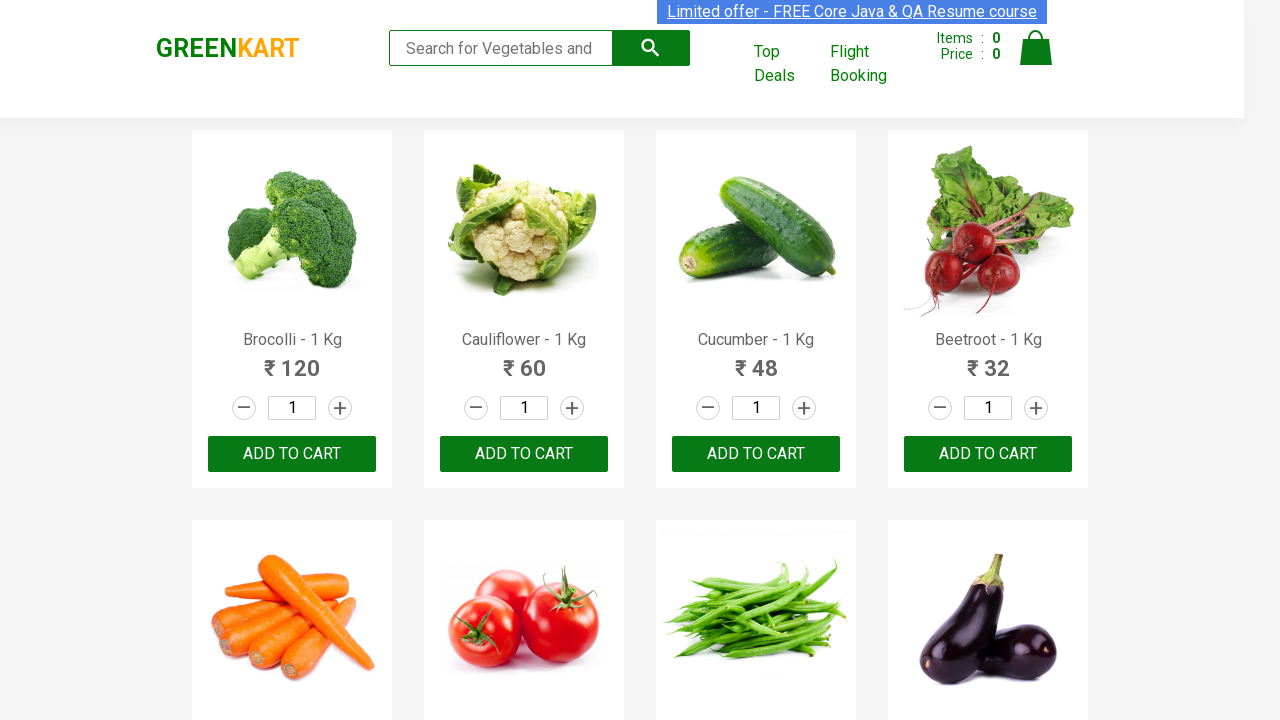

Clicked 'Add to Cart' button for Onion at (524, 360) on div.product >> nth=13 >> .product-action
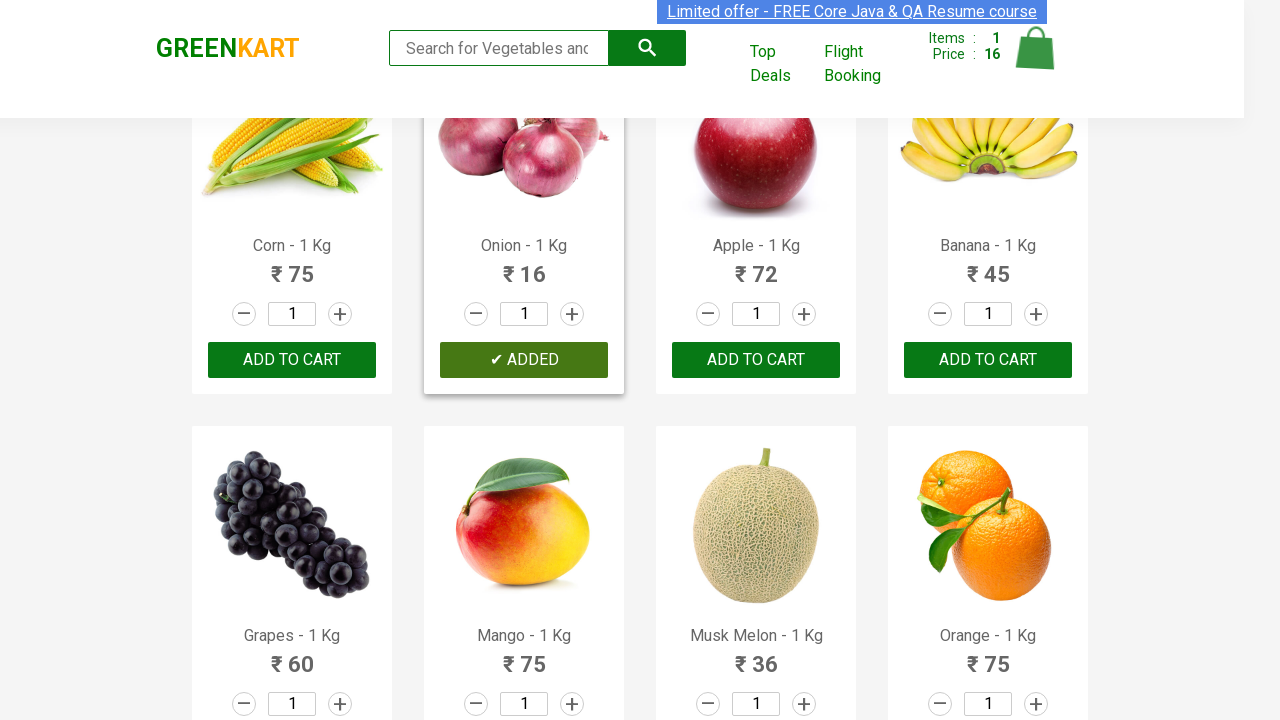

Waited 200ms after adding Onion to cart
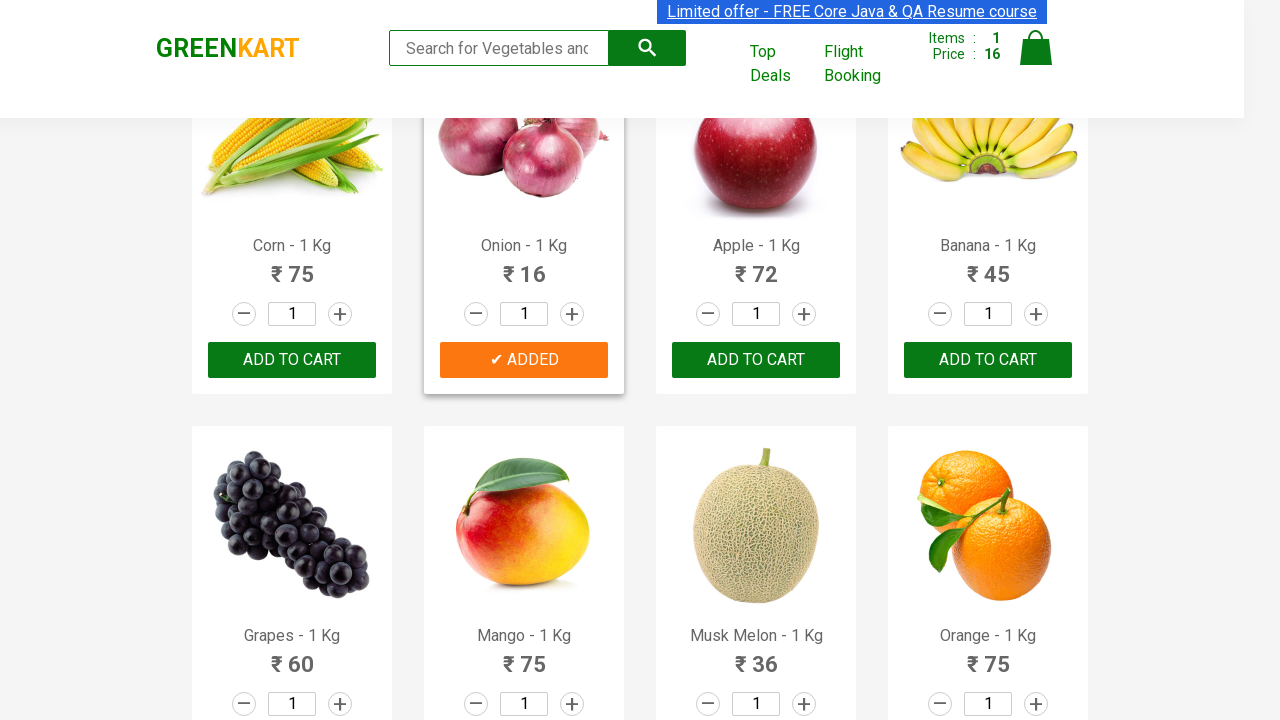

Clicked 'Add to Cart' button for Pears at (292, 360) on div.product >> nth=20 >> .product-action
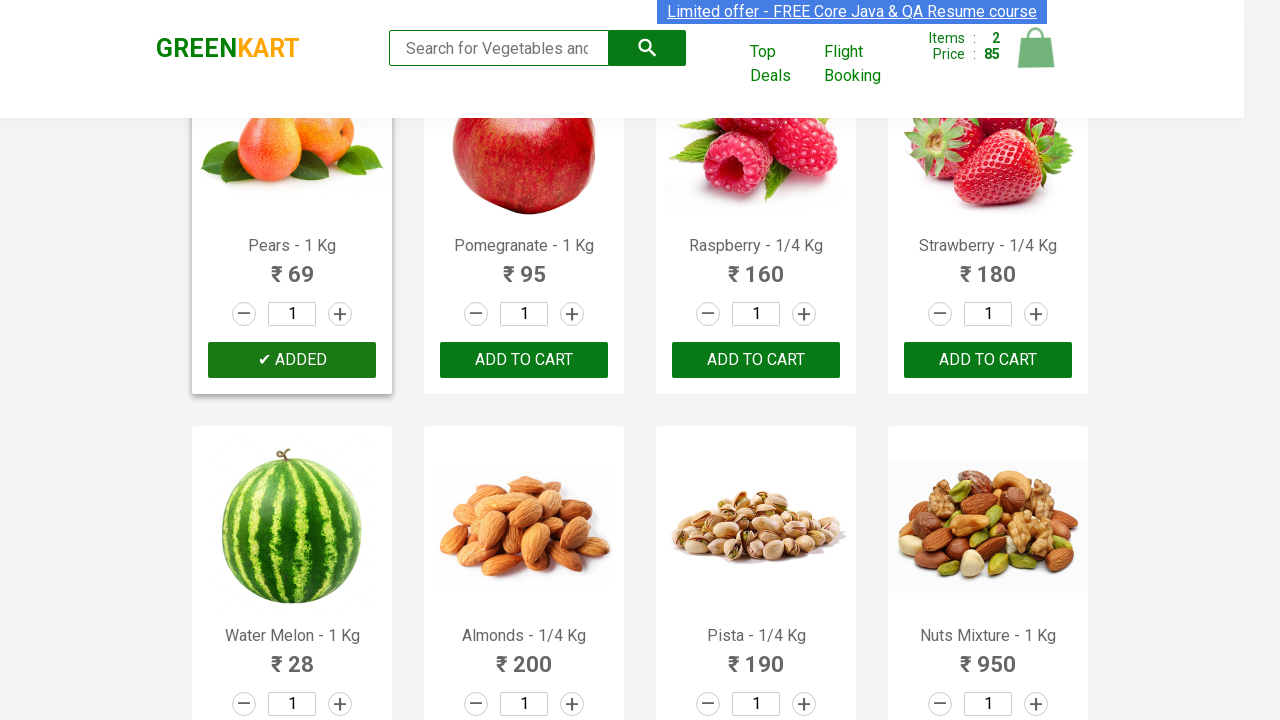

Waited 200ms after adding Pears to cart
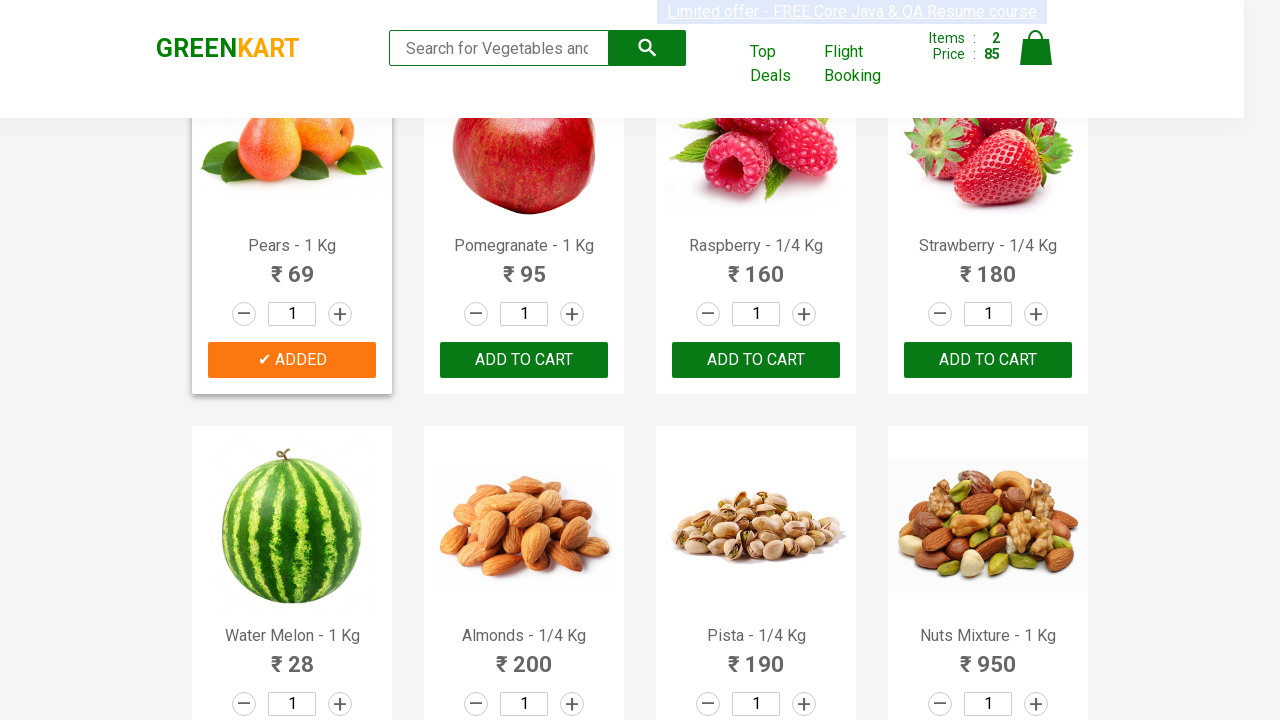

Clicked 'Add to Cart' button for Pista at (756, 686) on div.product >> nth=26 >> .product-action
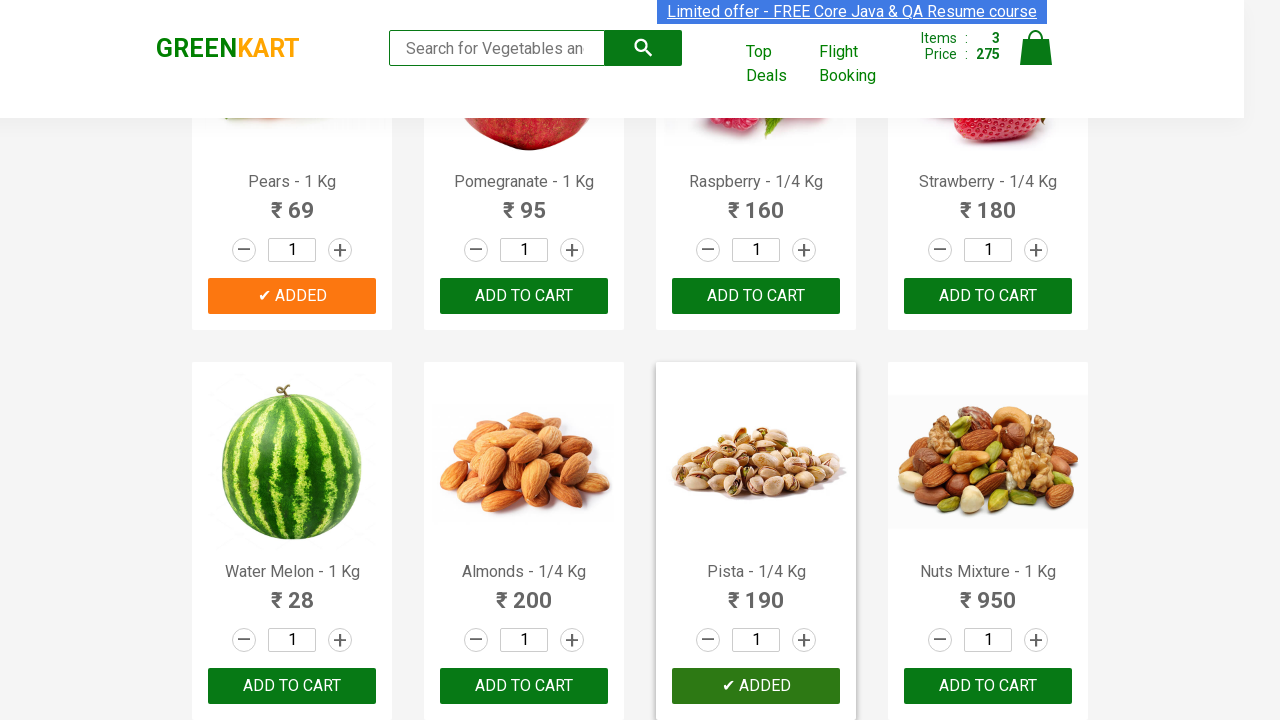

Waited 200ms after adding Pista to cart
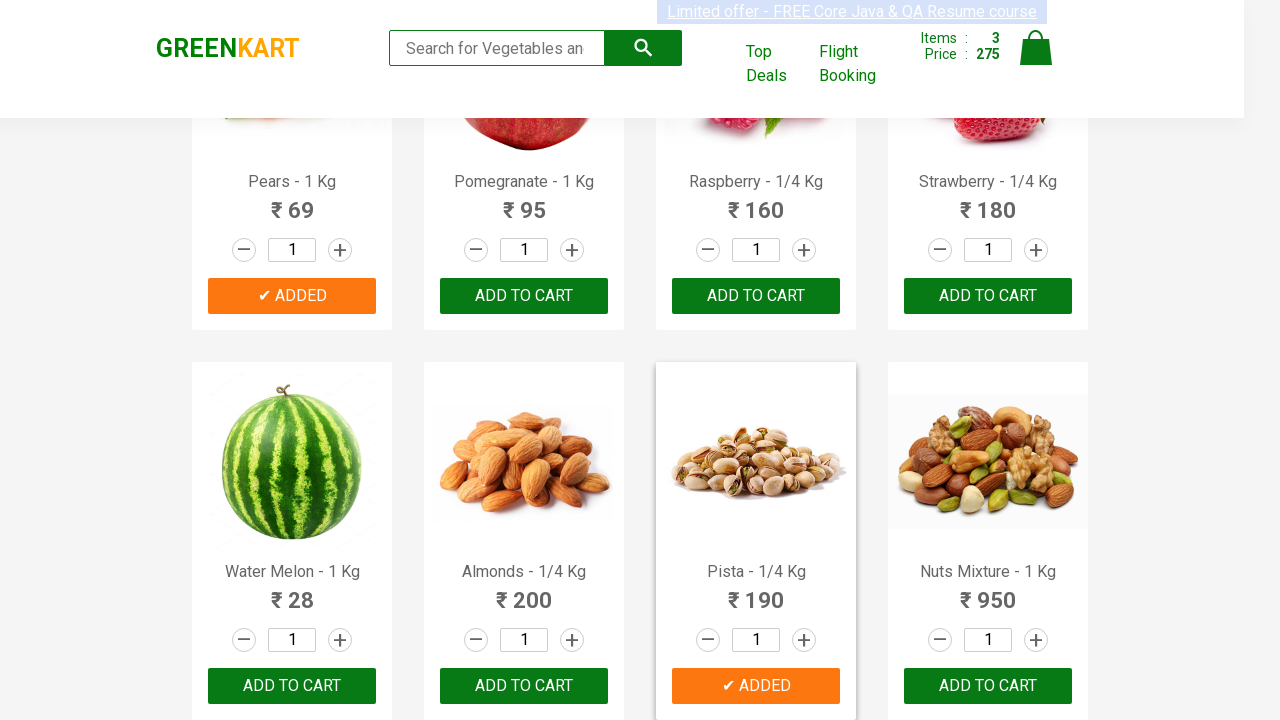

Clicked cart icon to open shopping cart at (1036, 59) on .cart-icon
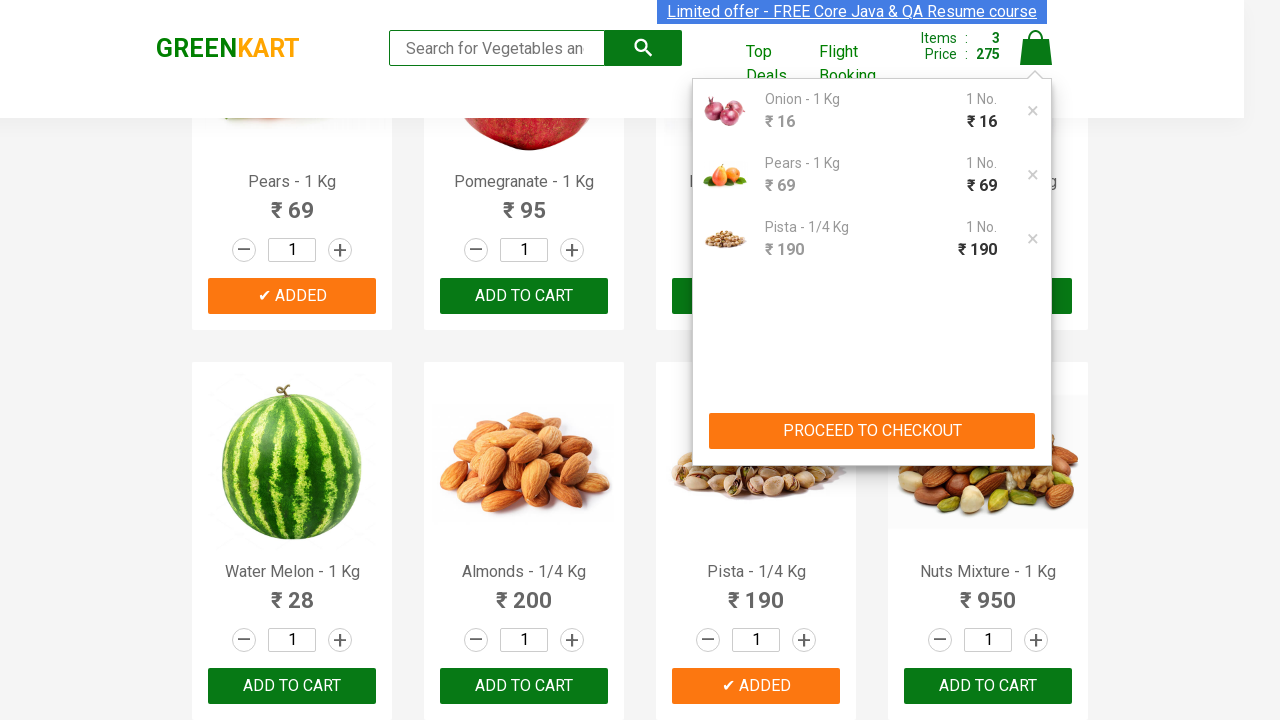

Waited 500ms for cart to open
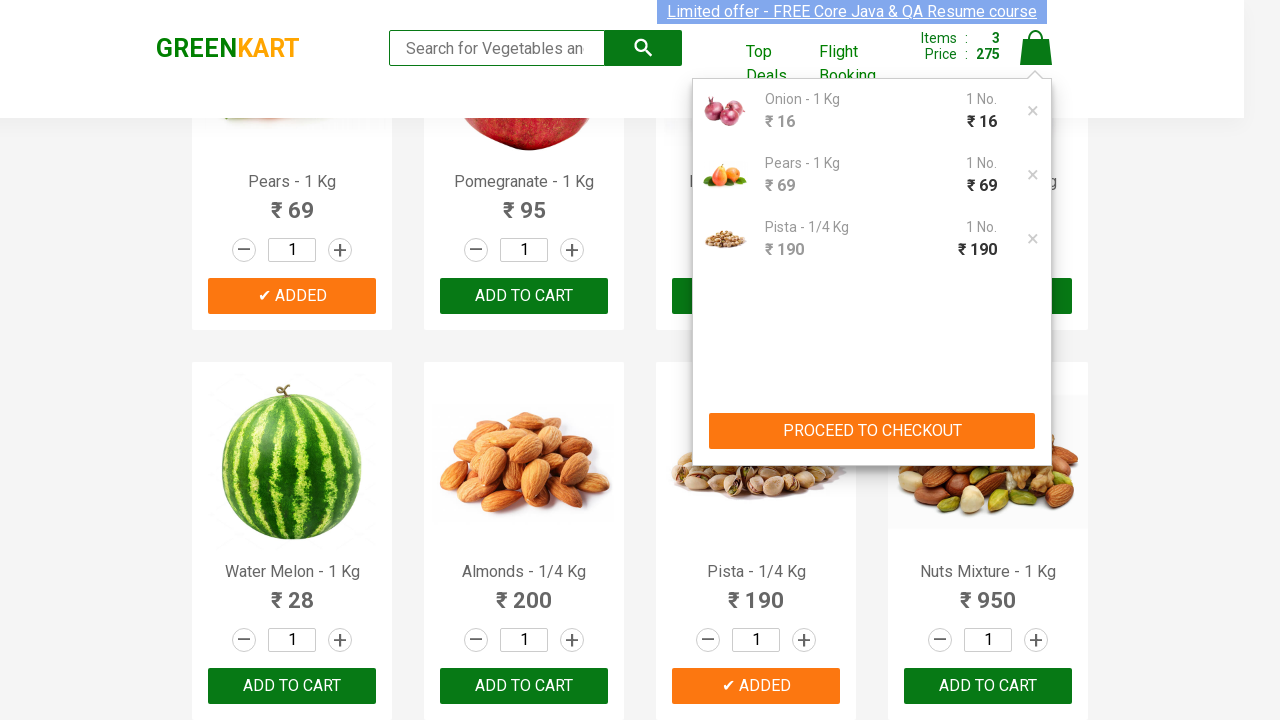

Clicked proceed to checkout button at (872, 431) on .action-block
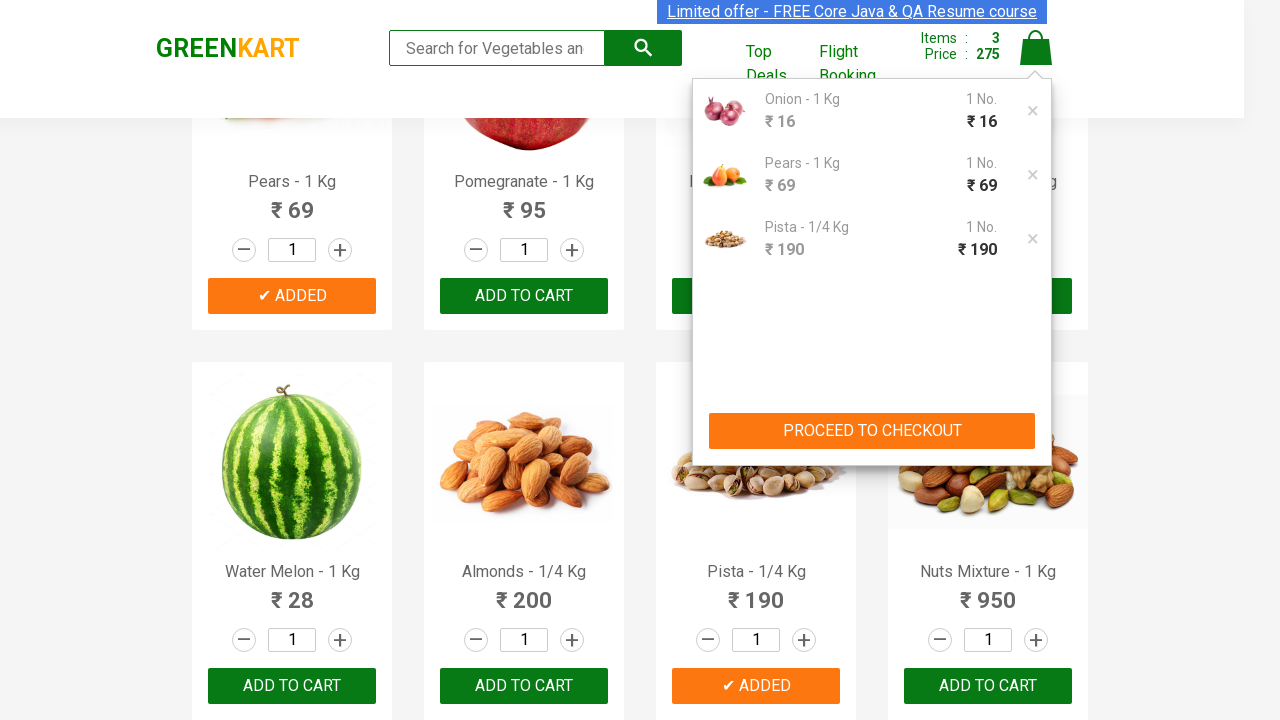

Waited 2000ms for checkout page to load
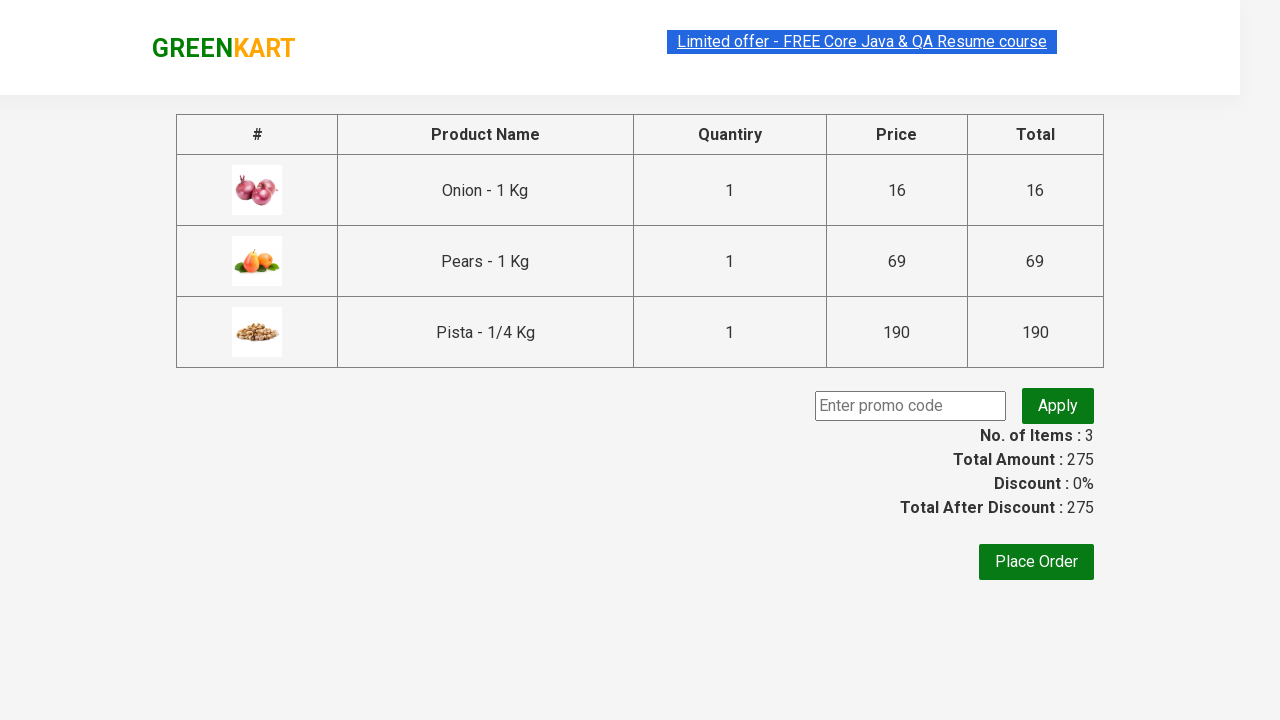

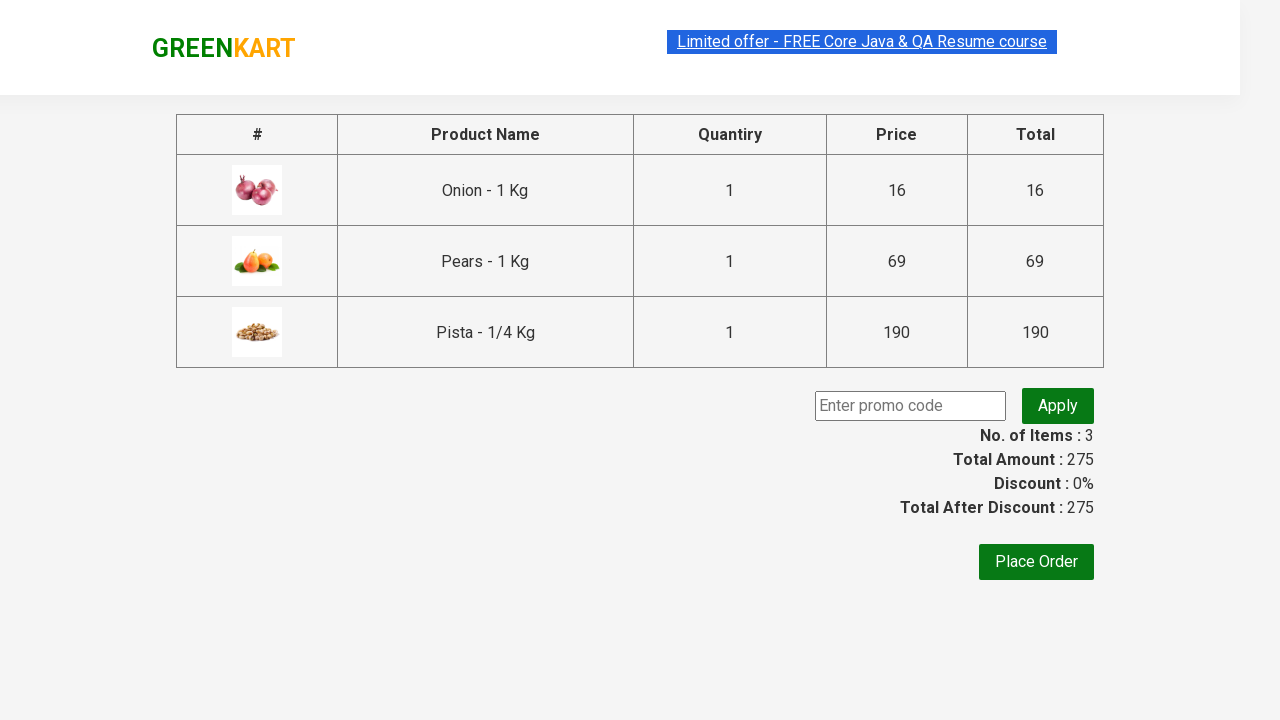